Navigates to the Honda 2 Wheelers India homepage to verify the page loads successfully

Starting URL: https://www.honda2wheelersindia.com/

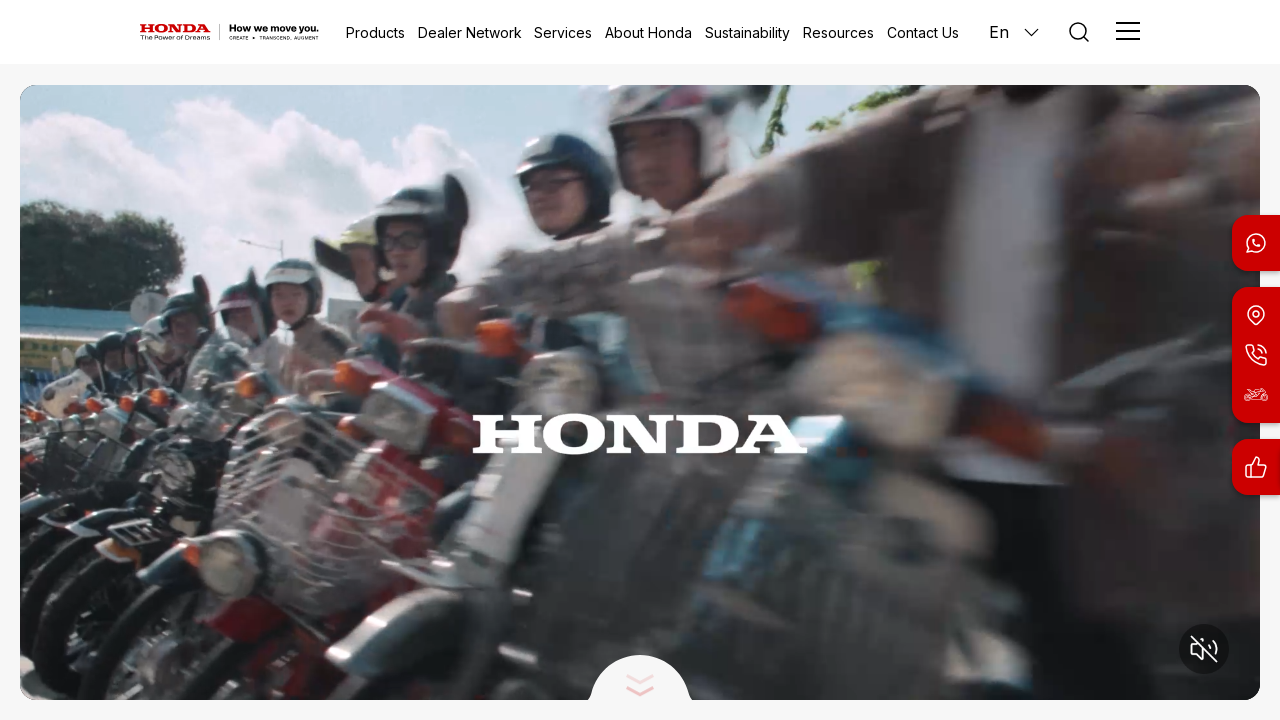

Navigated to Honda 2 Wheelers India homepage
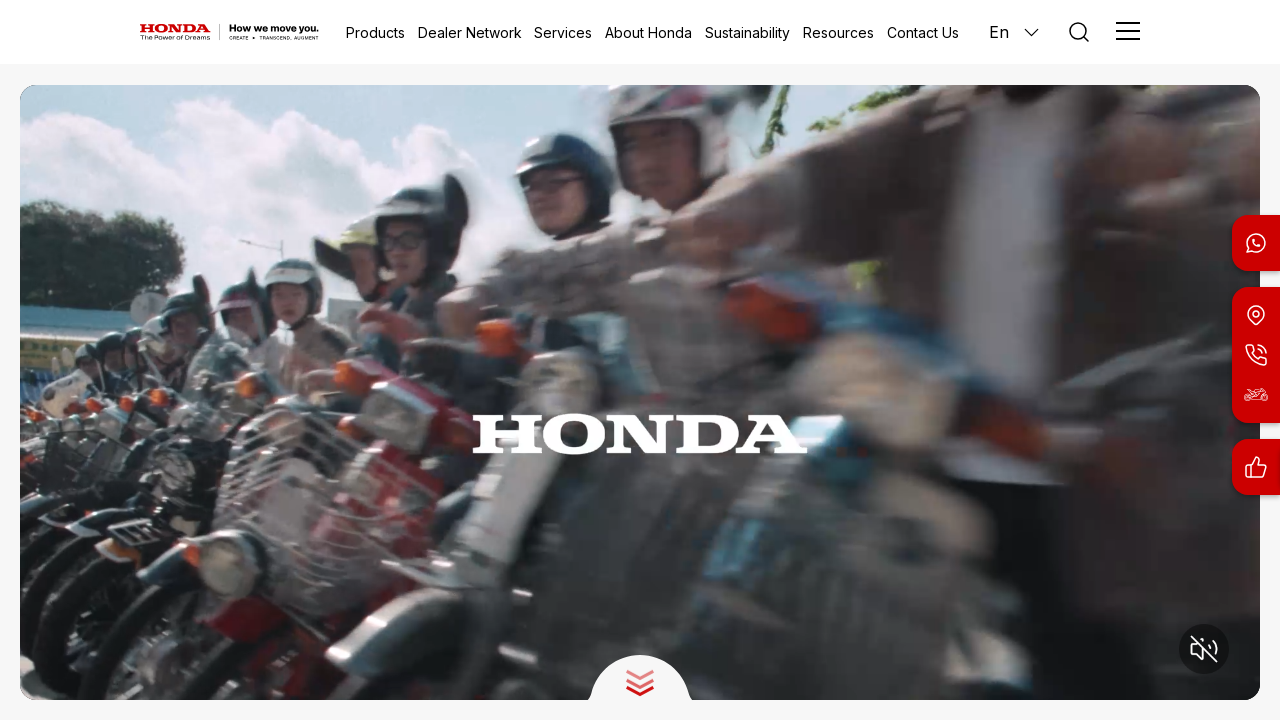

Page DOM content loaded successfully
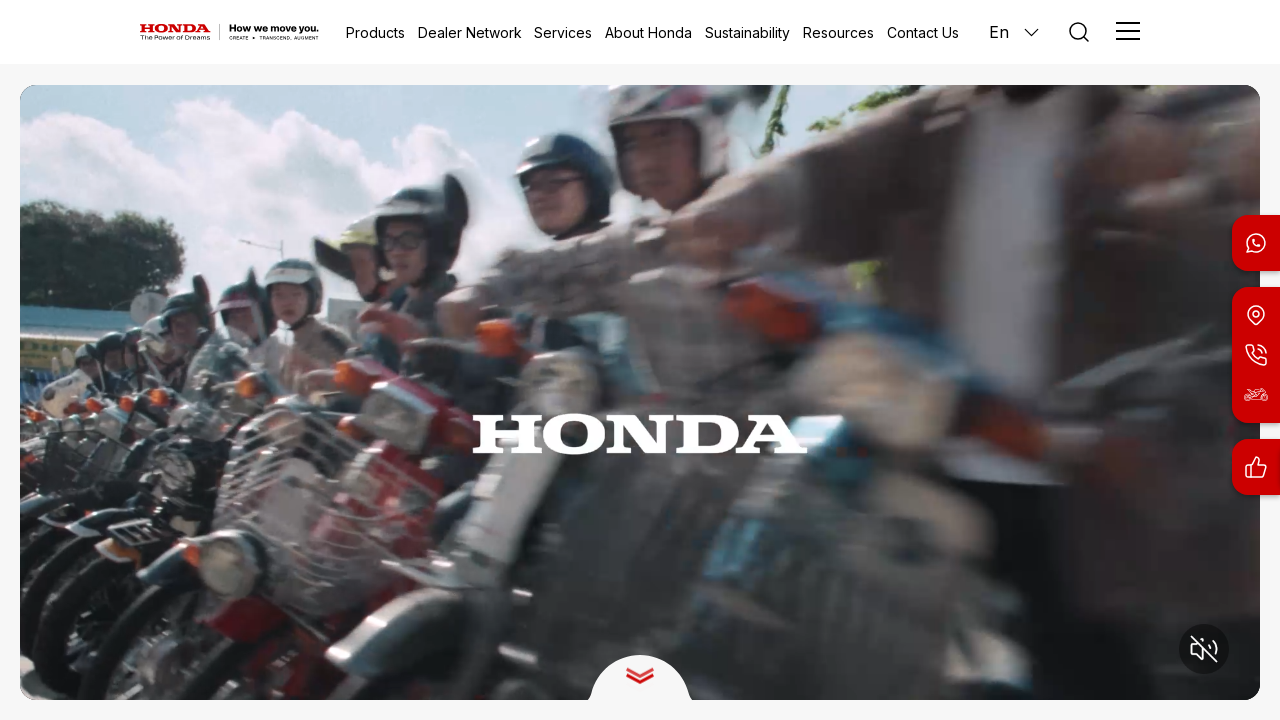

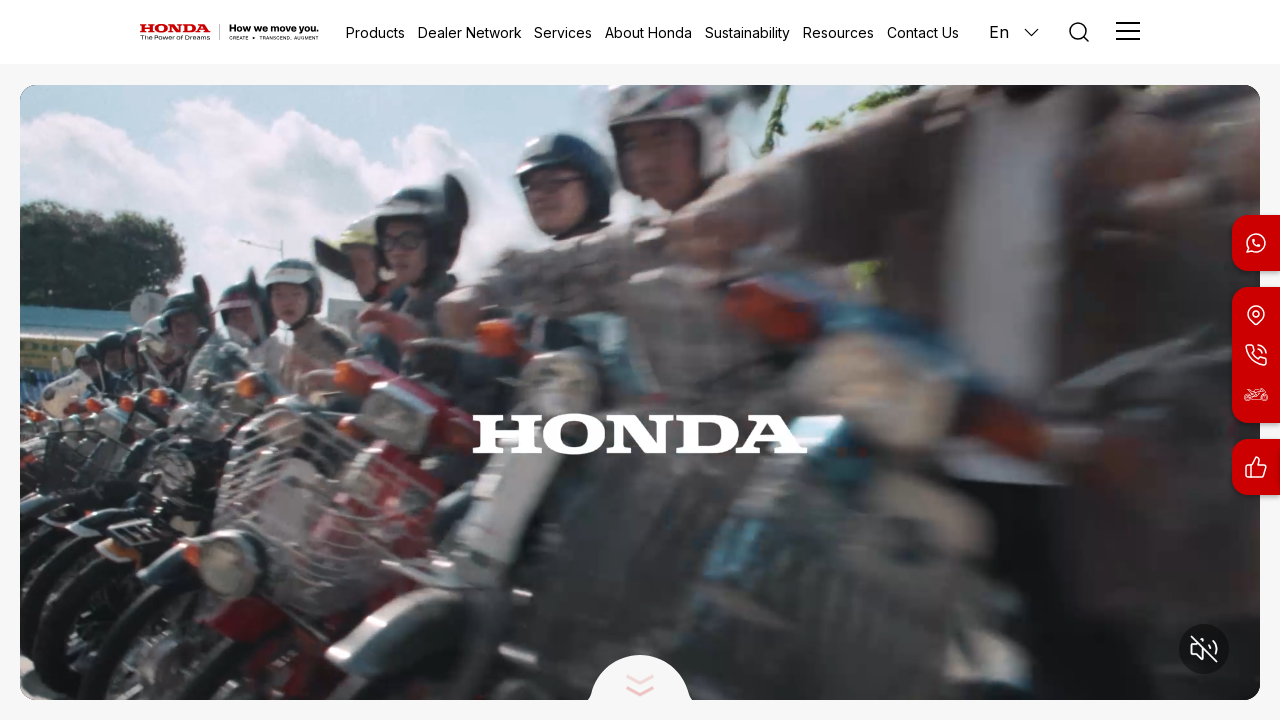